Navigates through a postal code lookup website, drilling down from country selection to province, locality, and street level pages to explore the hierarchical navigation structure.

Starting URL: https://codigo-postal.co/

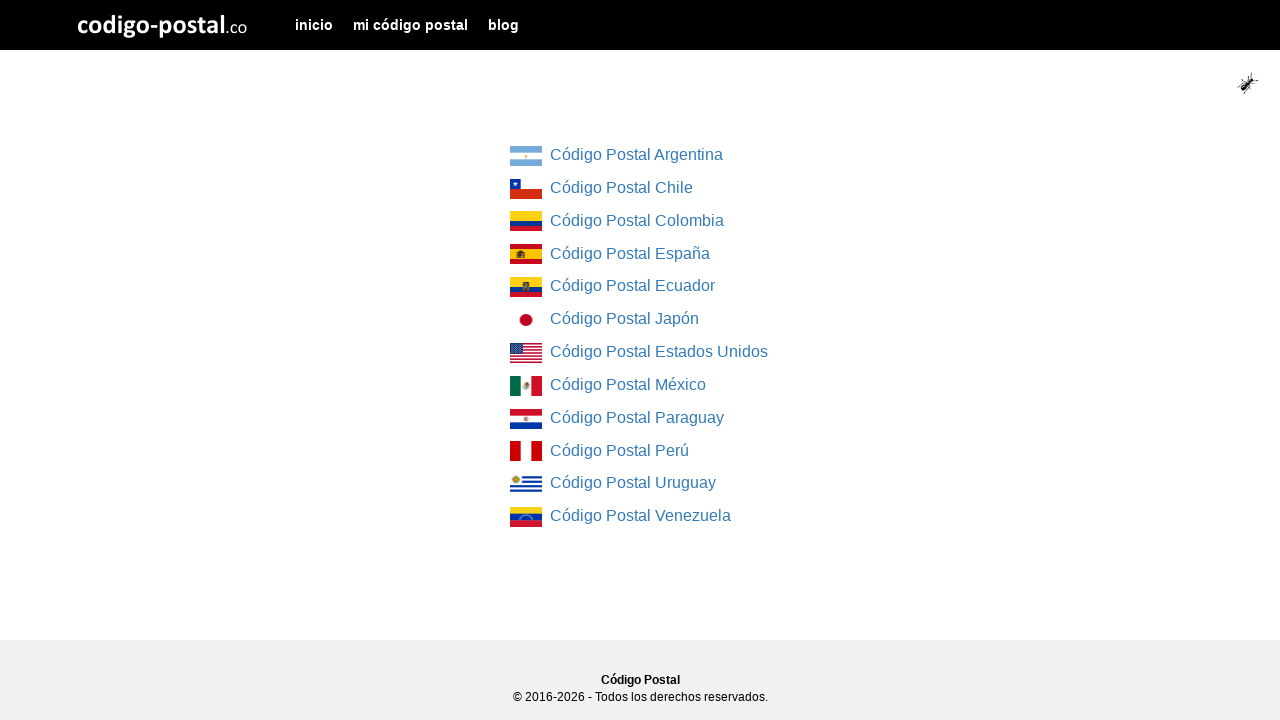

Country list loaded on postal code lookup website
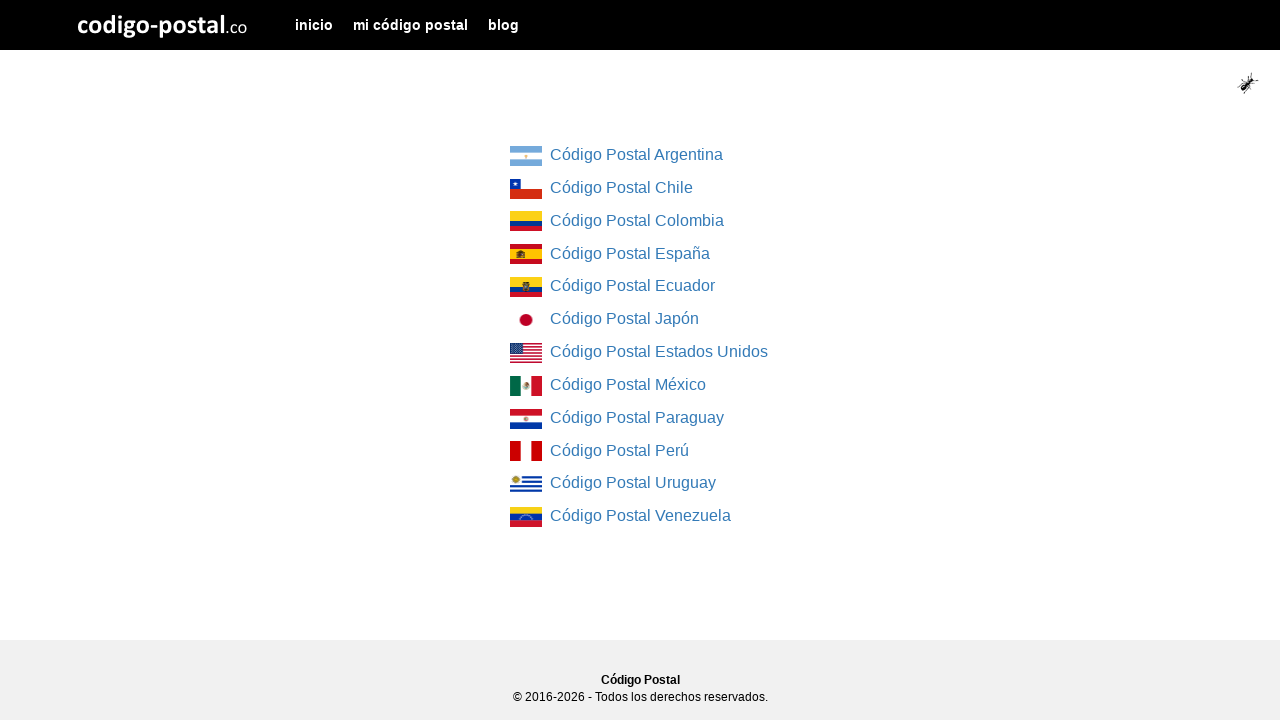

Retrieved first country link URL
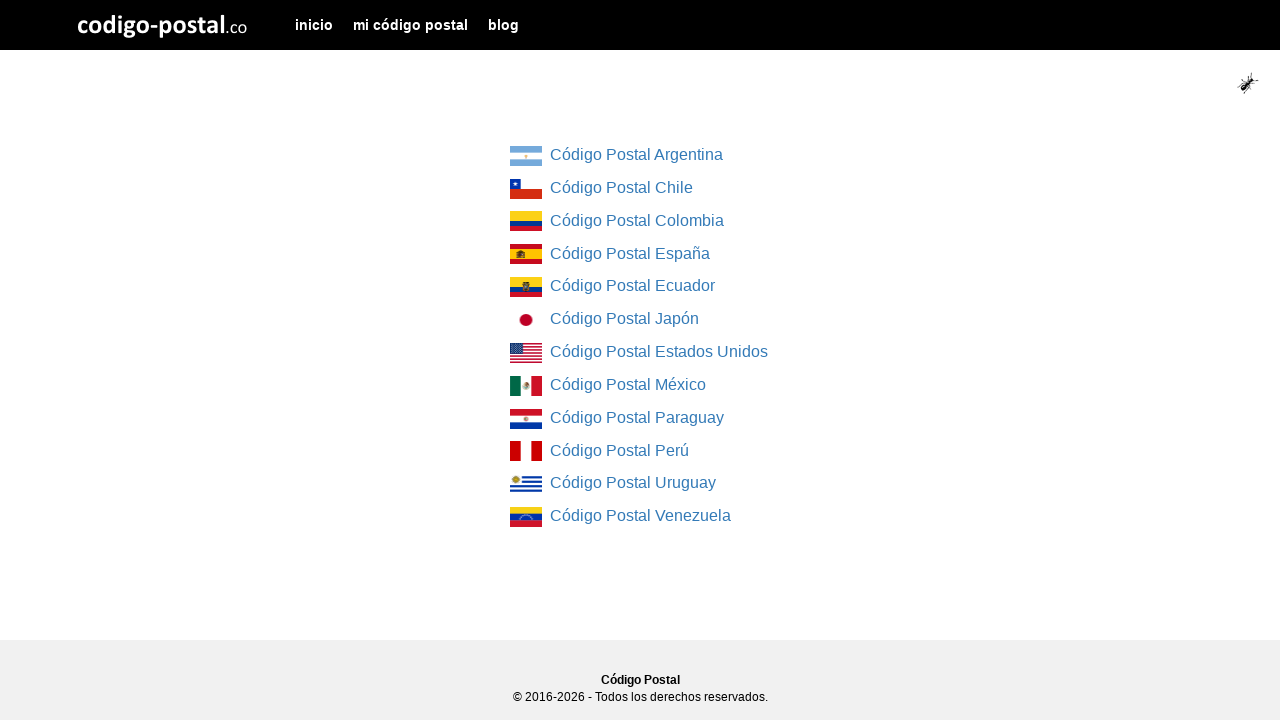

Navigated to first country page
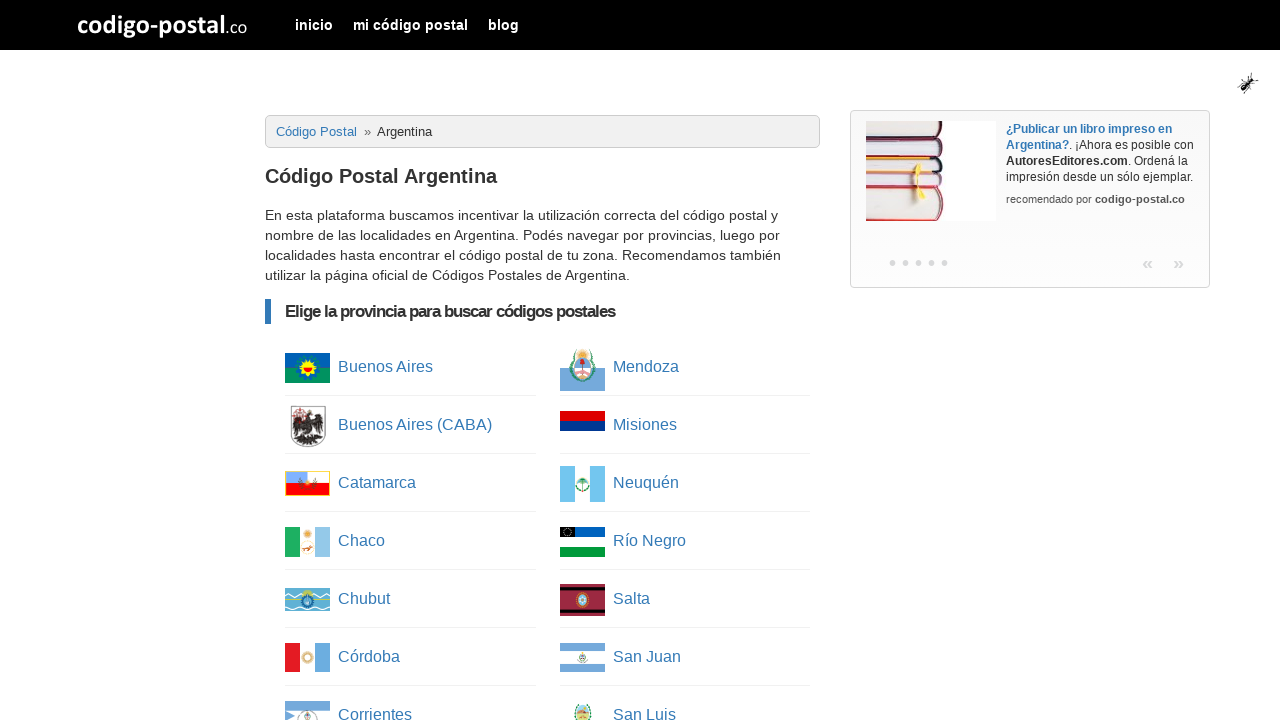

Province list loaded
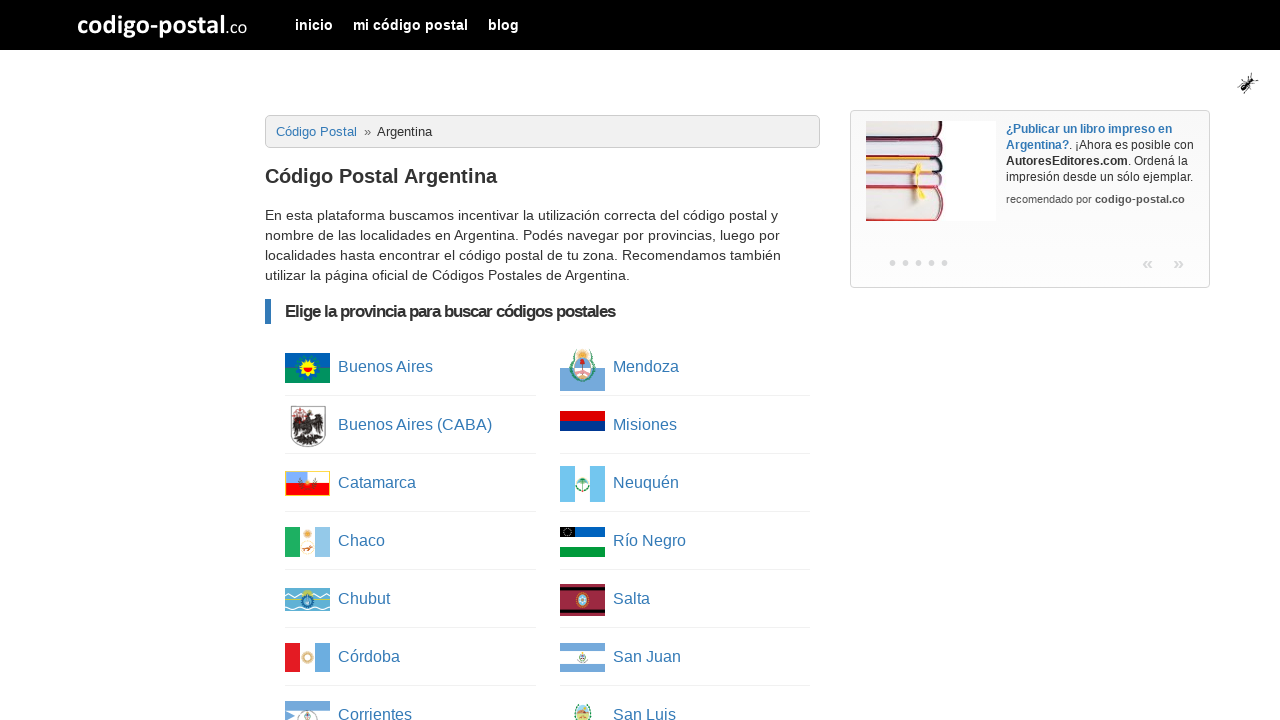

Retrieved first province link URL
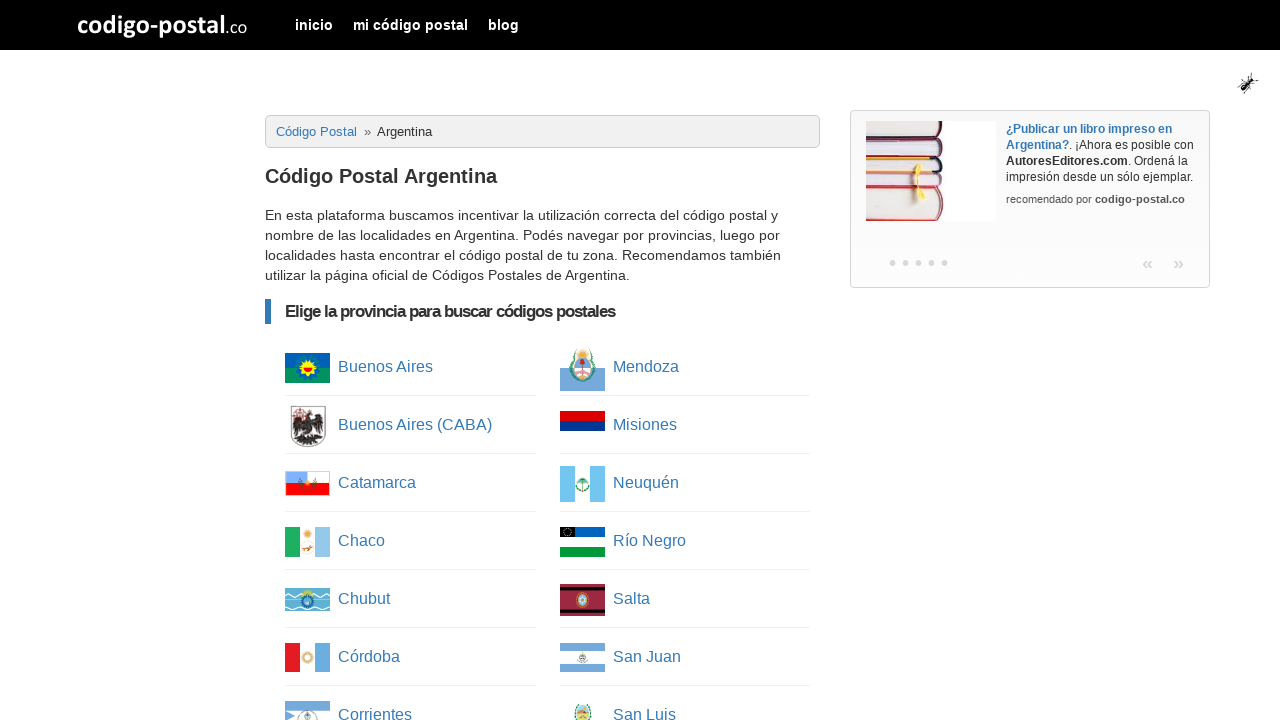

Navigated to first province page
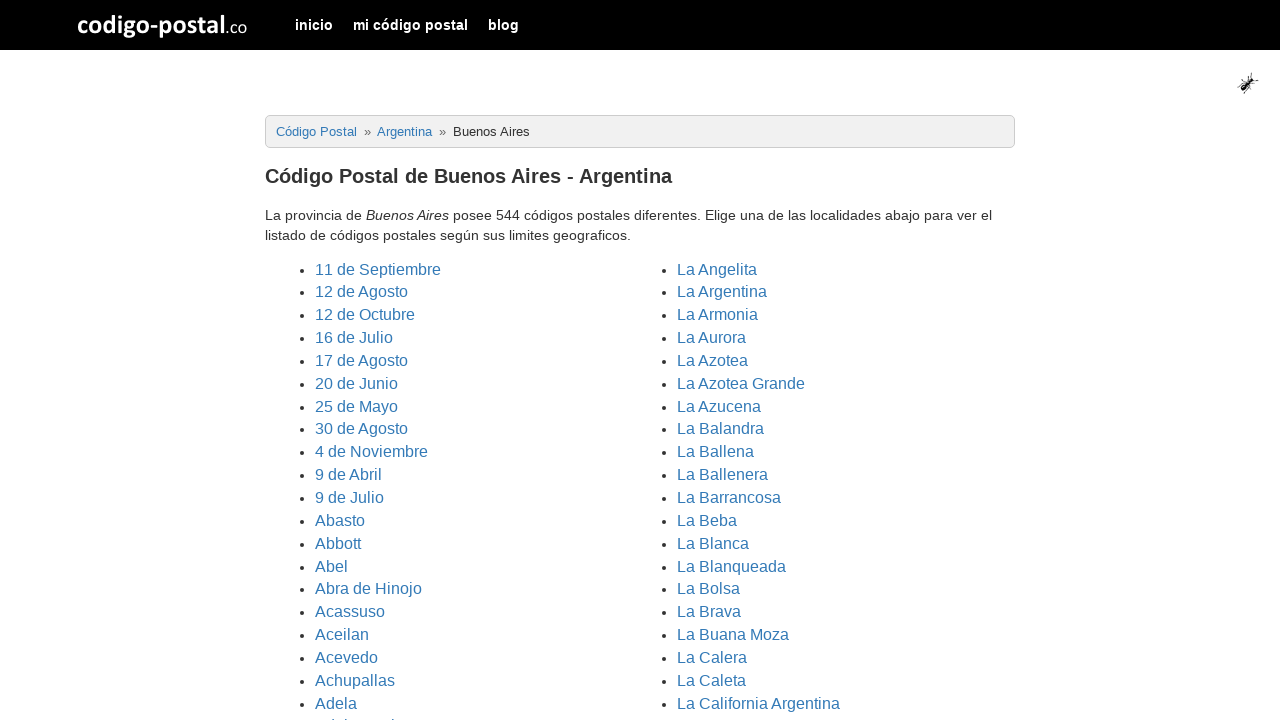

Cities/localities list loaded
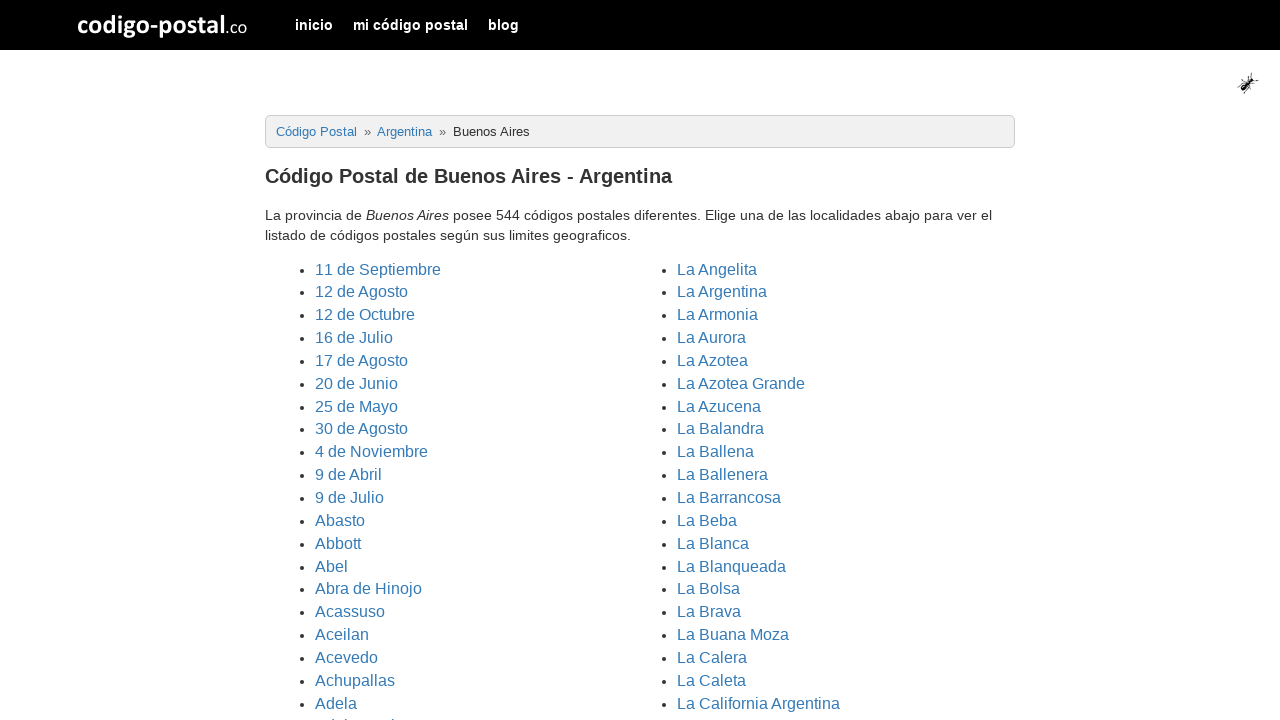

Retrieved first locality link URL
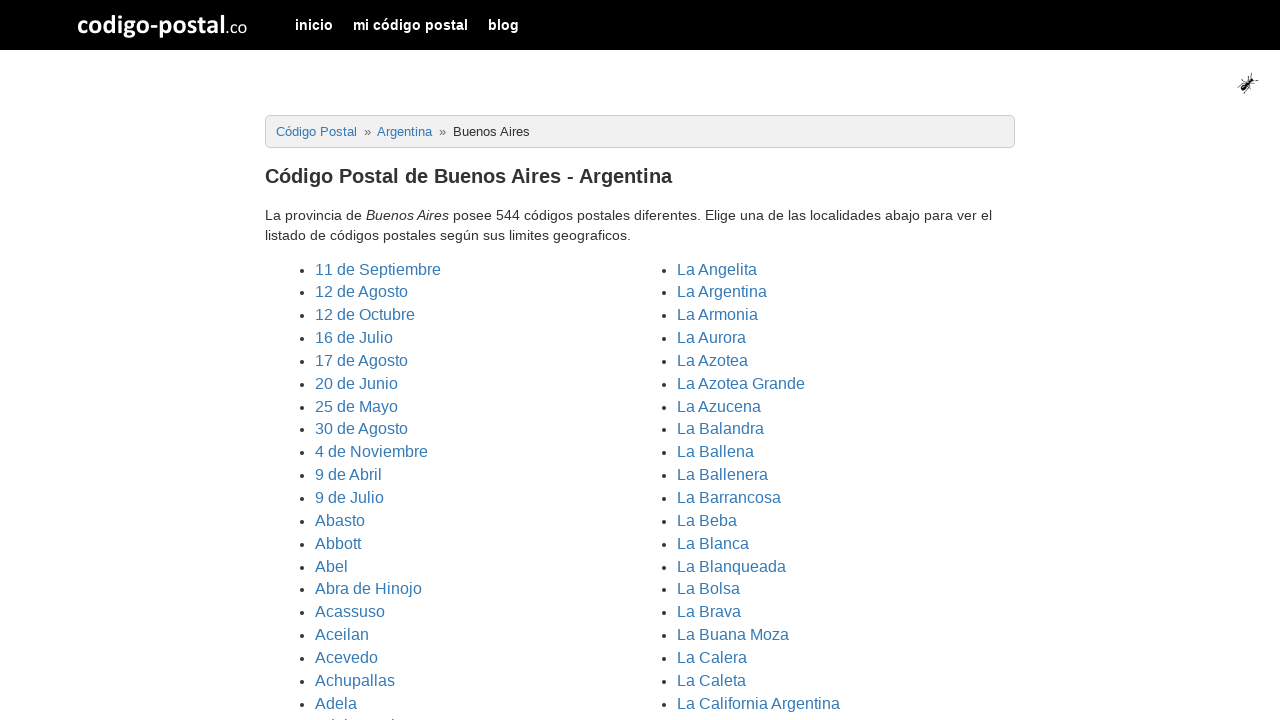

Navigated to first locality page
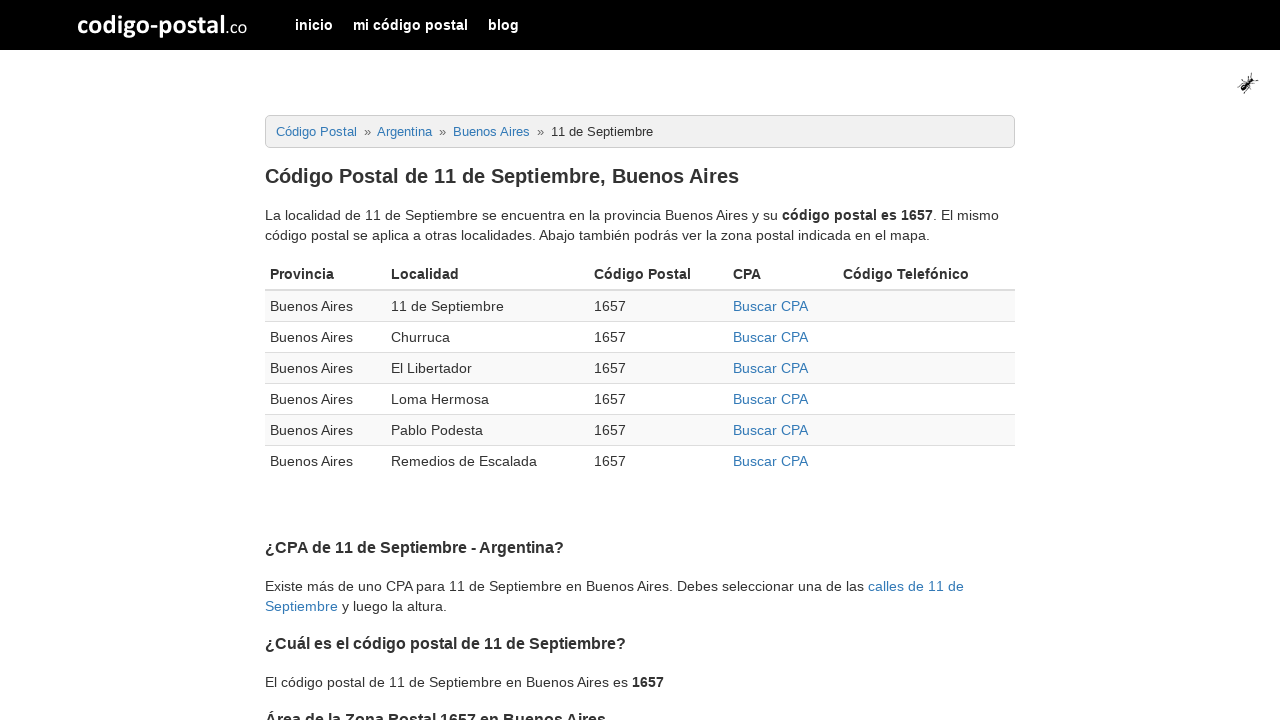

Postal code data table loaded
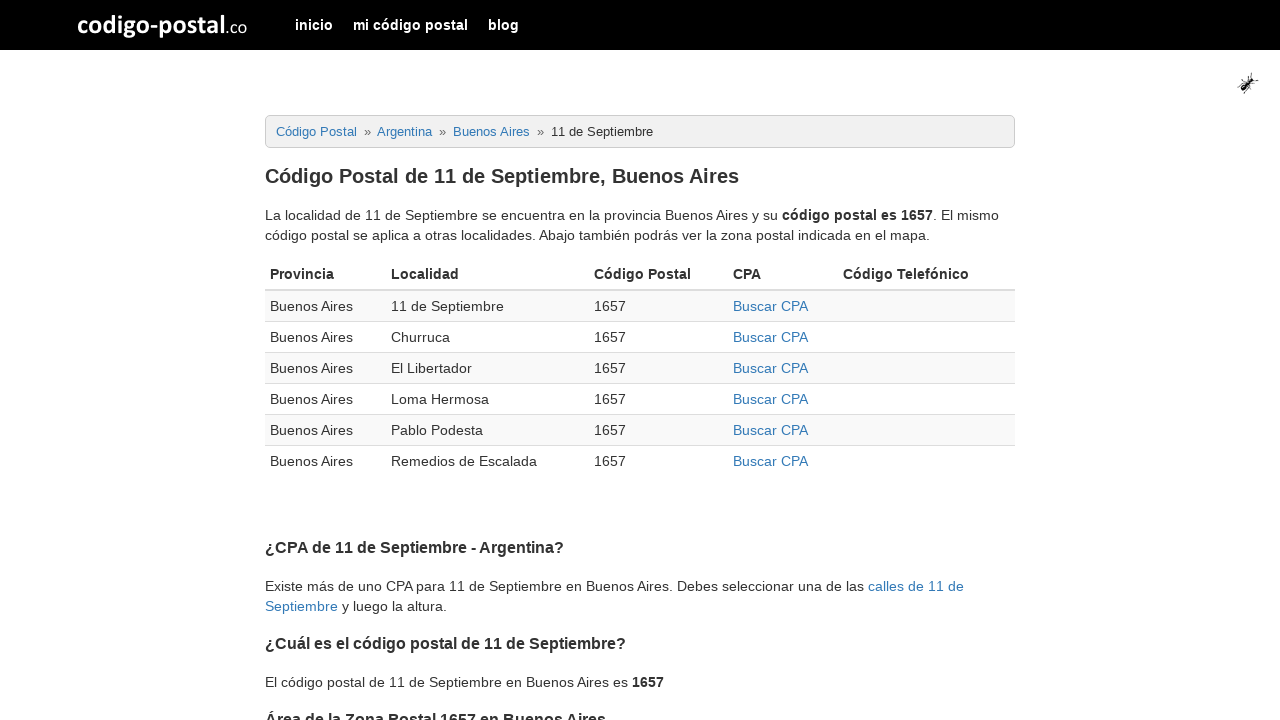

Retrieved first CPA link URL from table
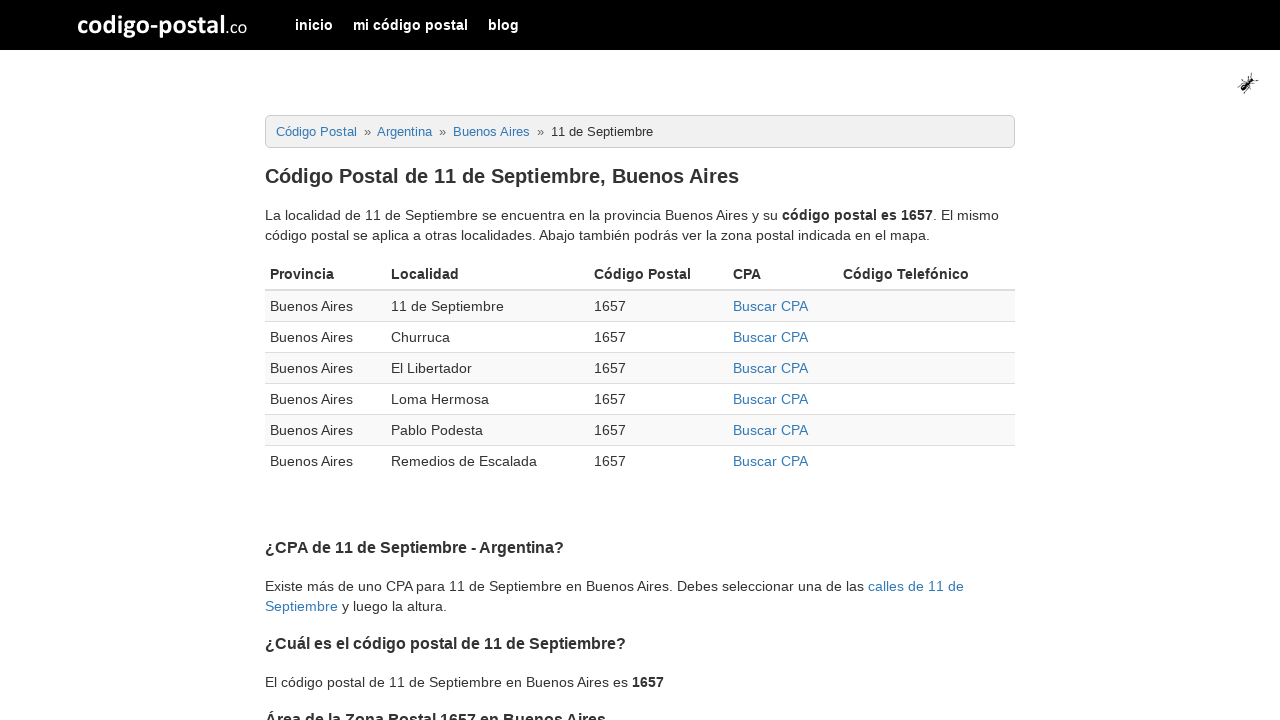

Navigated to first CPA (postal code) page
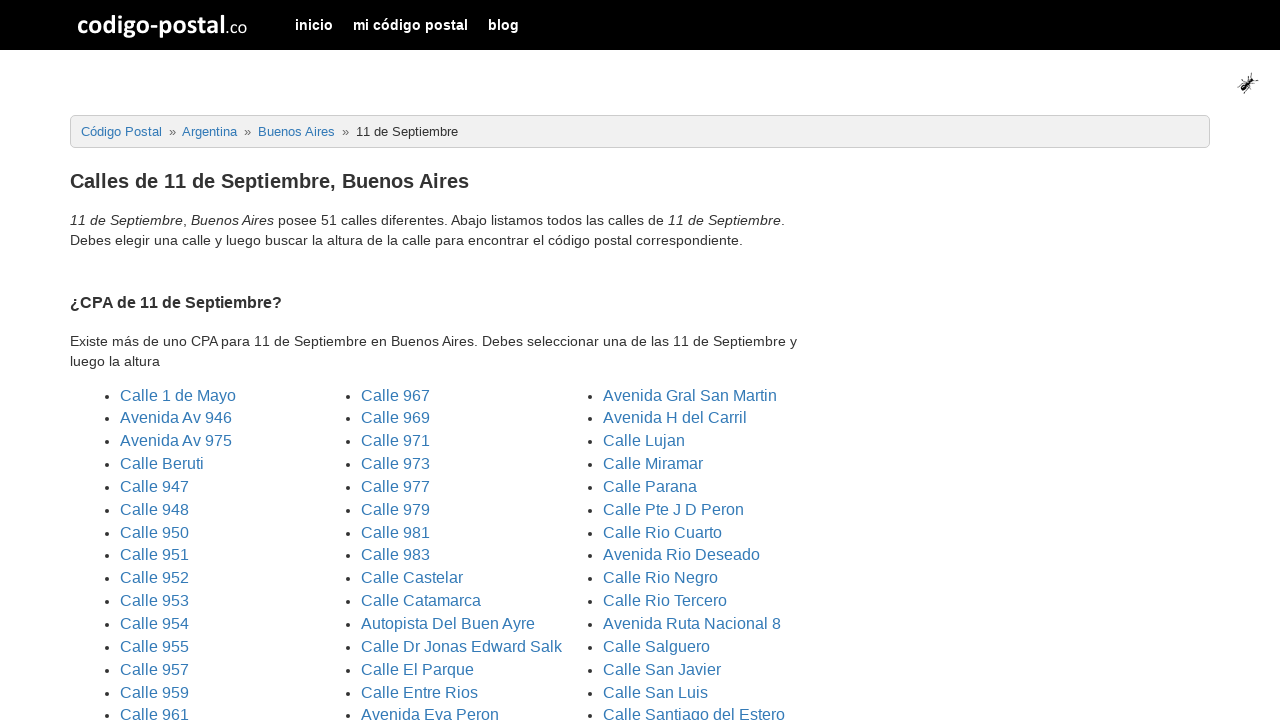

Street list loaded on CPA detail page
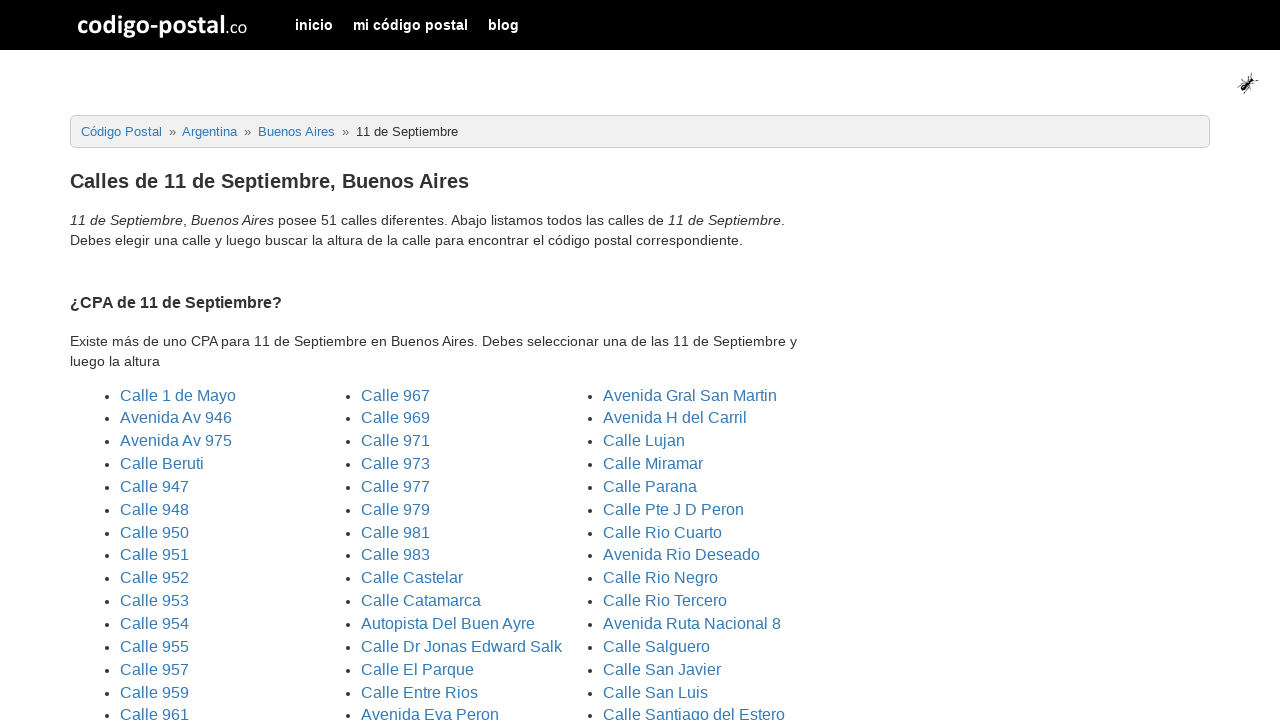

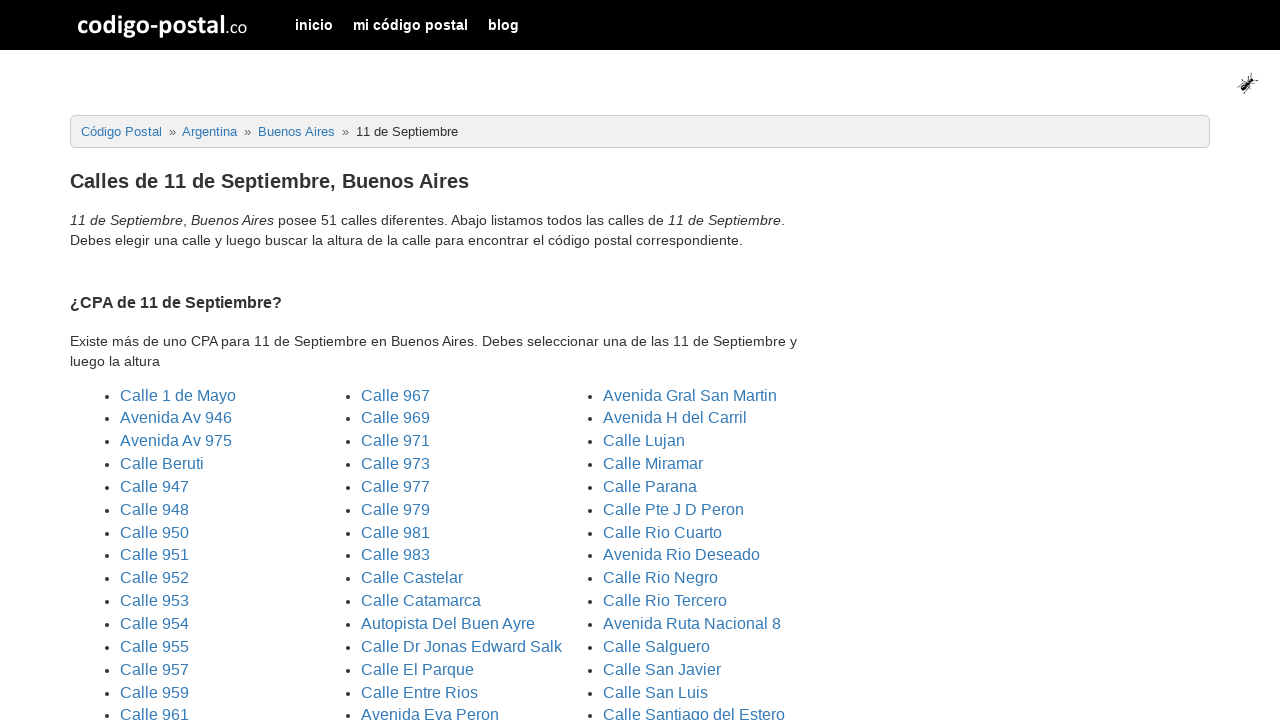